Fills out first name and last name fields in a practice form on the DemoQA website

Starting URL: https://demoqa.com/automation-practice-form

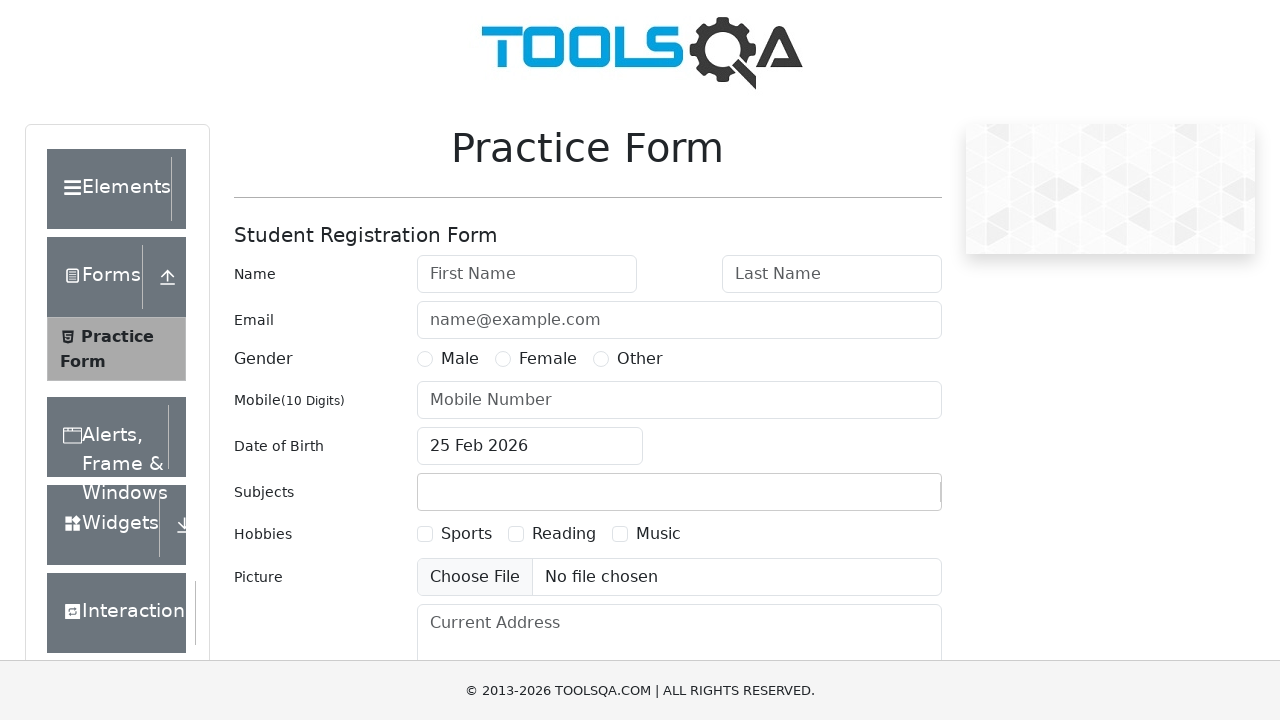

Filled first name field with 'first' on #firstName
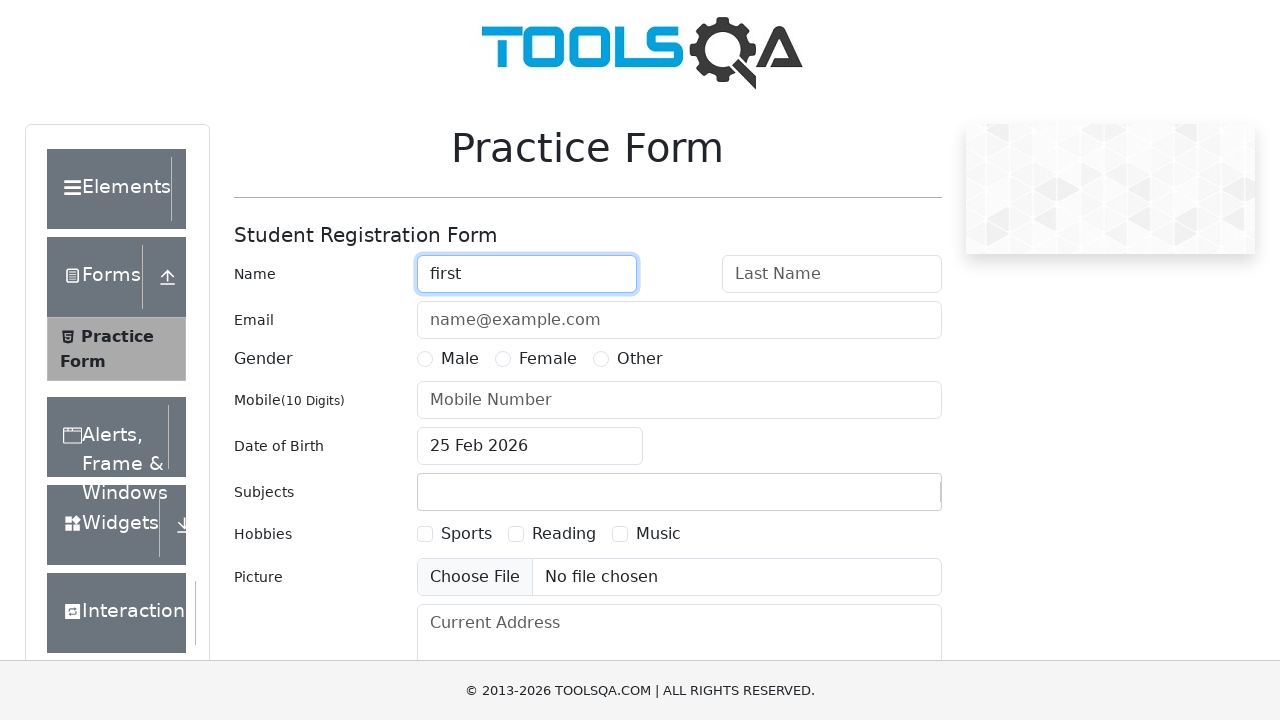

Filled last name field with 'second' on #lastName
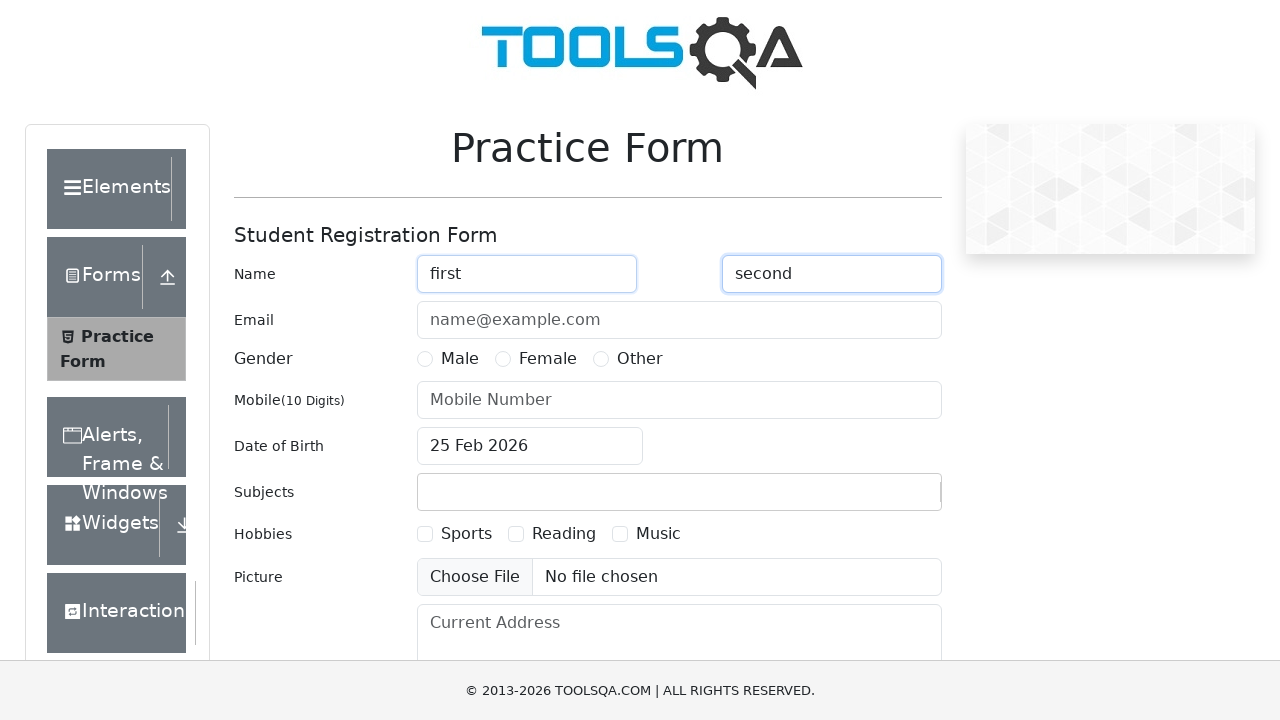

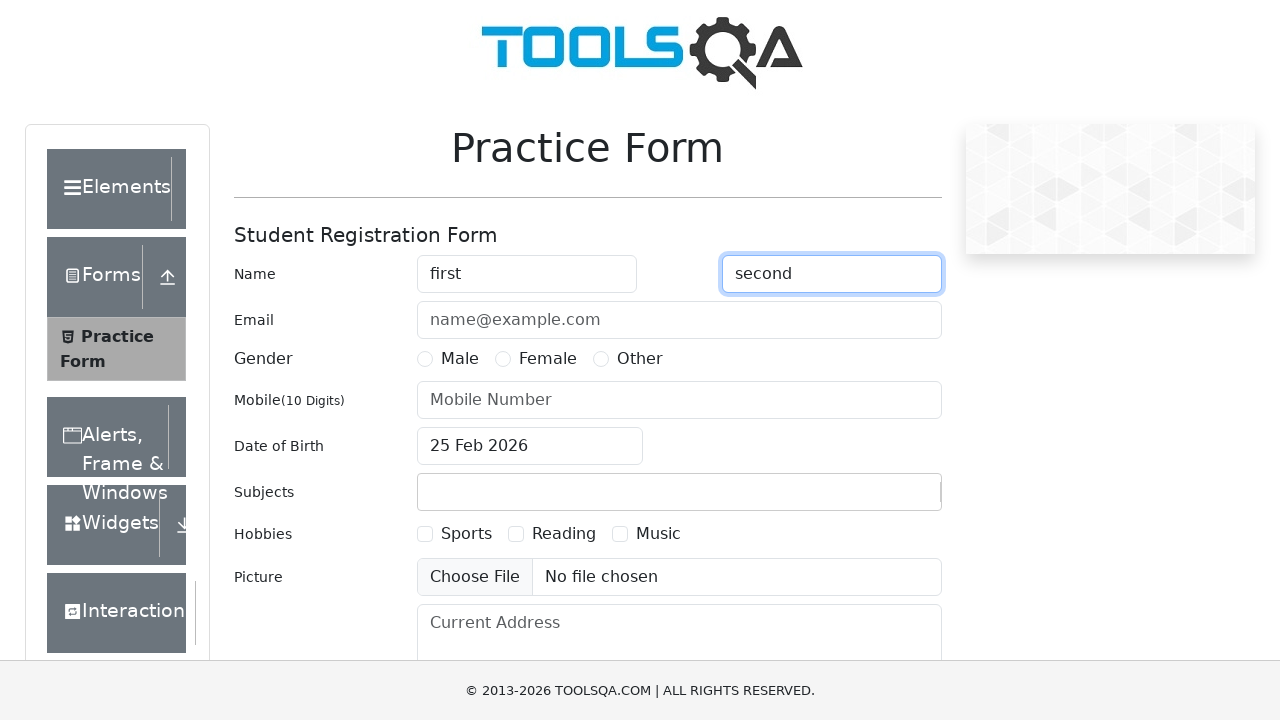